Tests filling out the first name and last name fields on an OpenCart registration form to verify form input functionality.

Starting URL: https://naveenautomationlabs.com/opencart/index.php?route=account/register

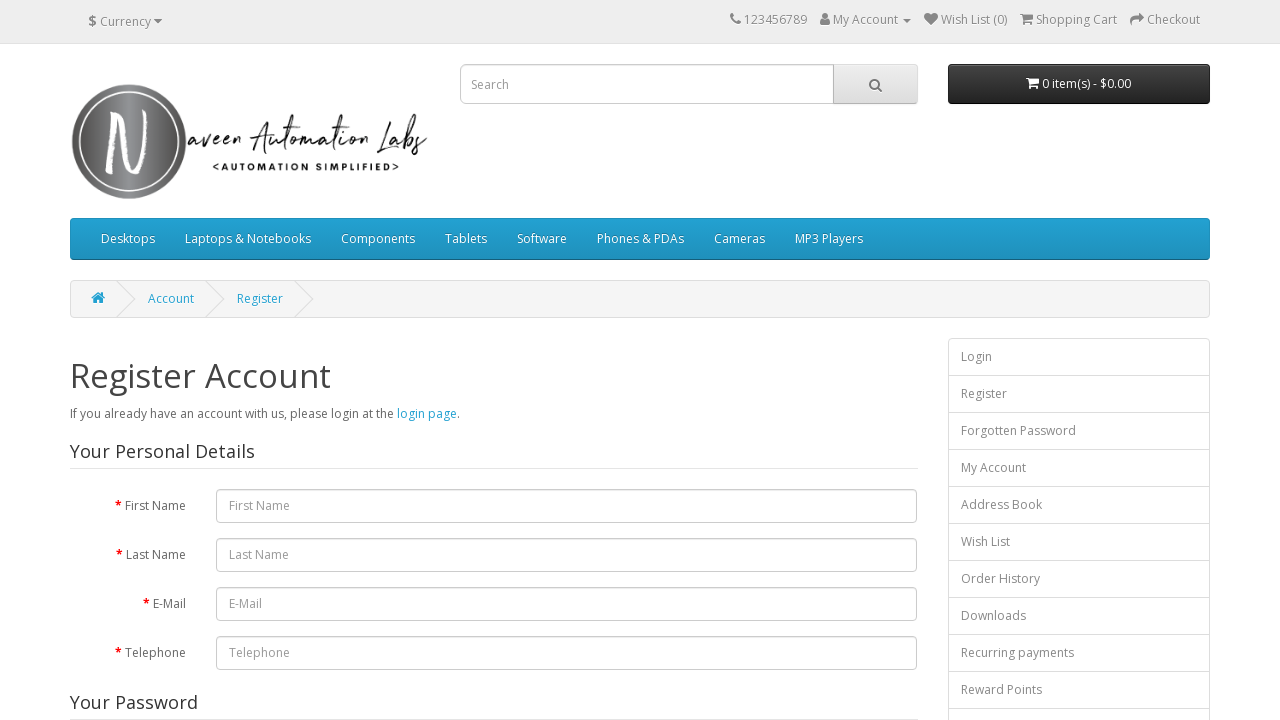

Filled first name field with 'Automation' on #input-firstname
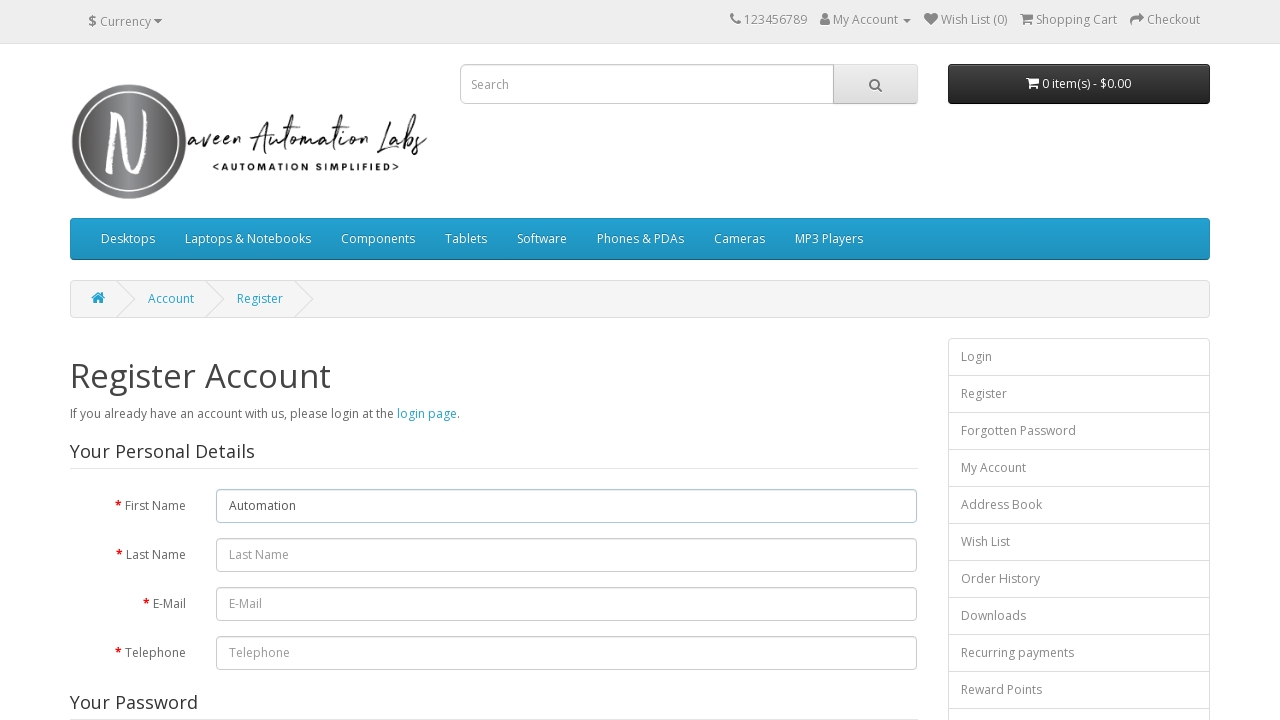

Filled last name field with 'Week' on #input-lastname
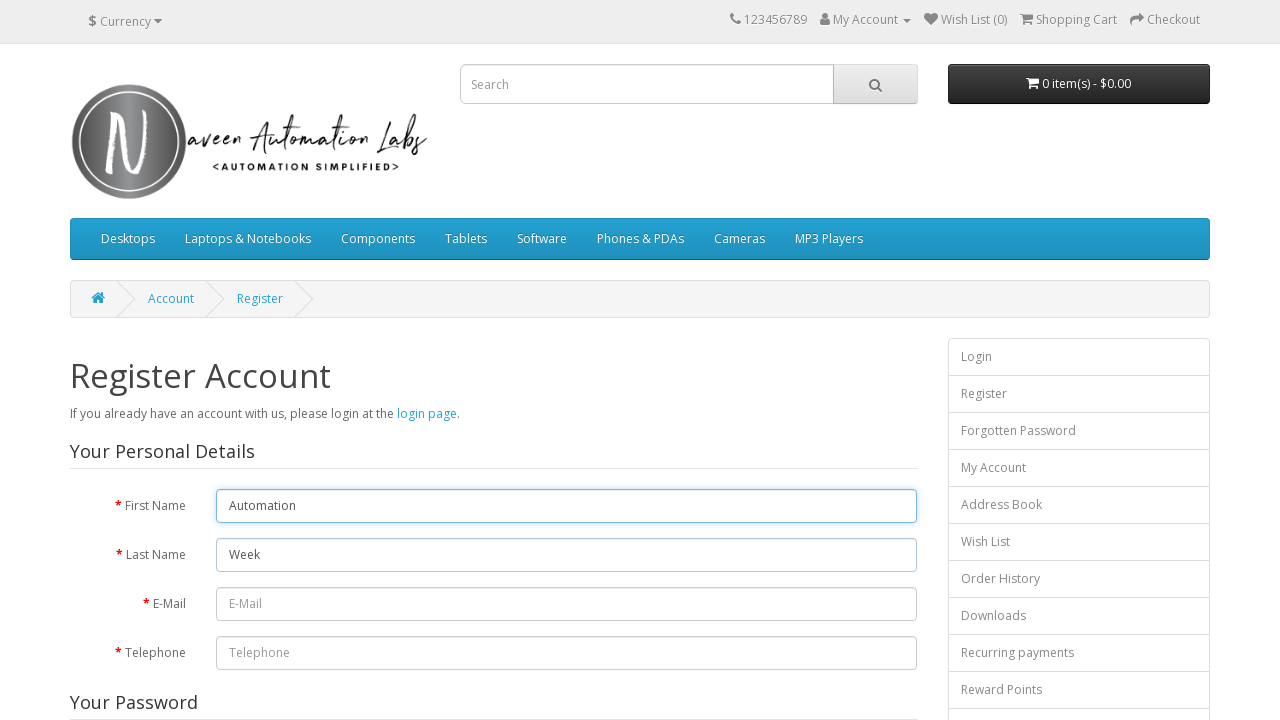

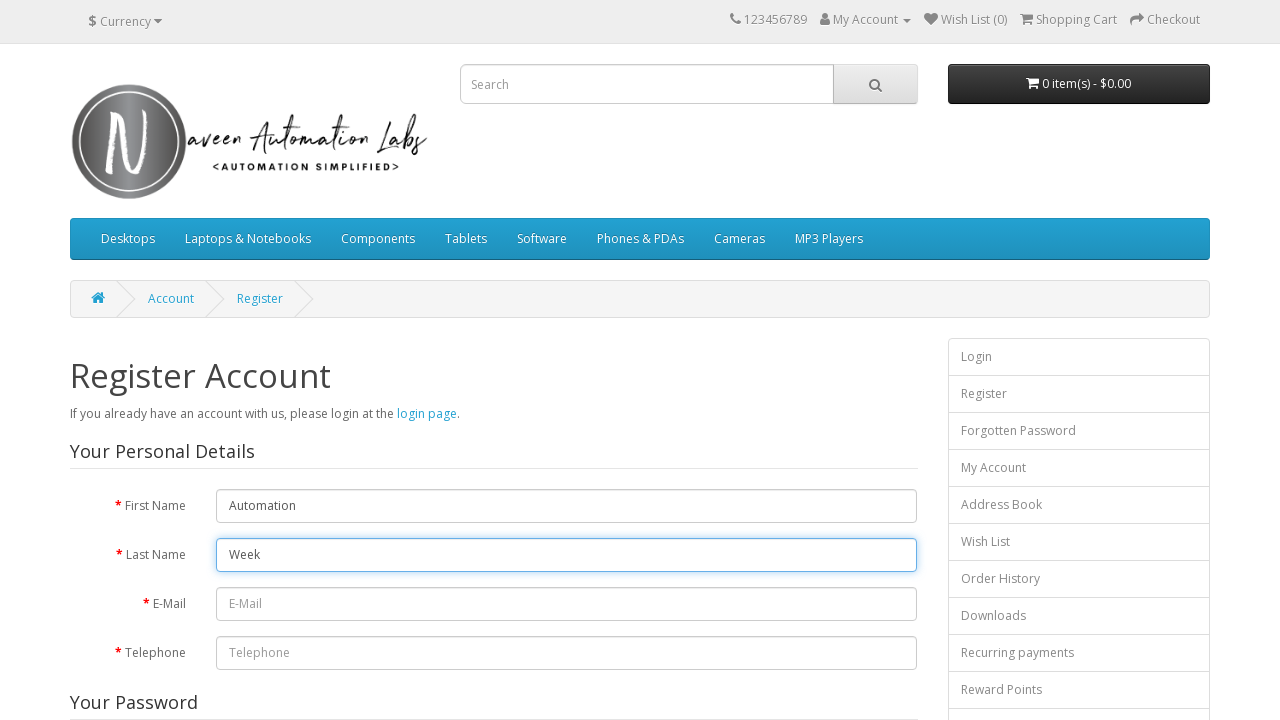